Tests auto-filling a Google Form by entering address, price, and link data into form fields and submitting the form multiple times

Starting URL: https://docs.google.com/forms/d/e/1FAIpQLSerfUOJUB7H6AZgyFiE5LimsC3e5KVsD99YAJom5PUI-NNz7A/viewform?usp=sf_link

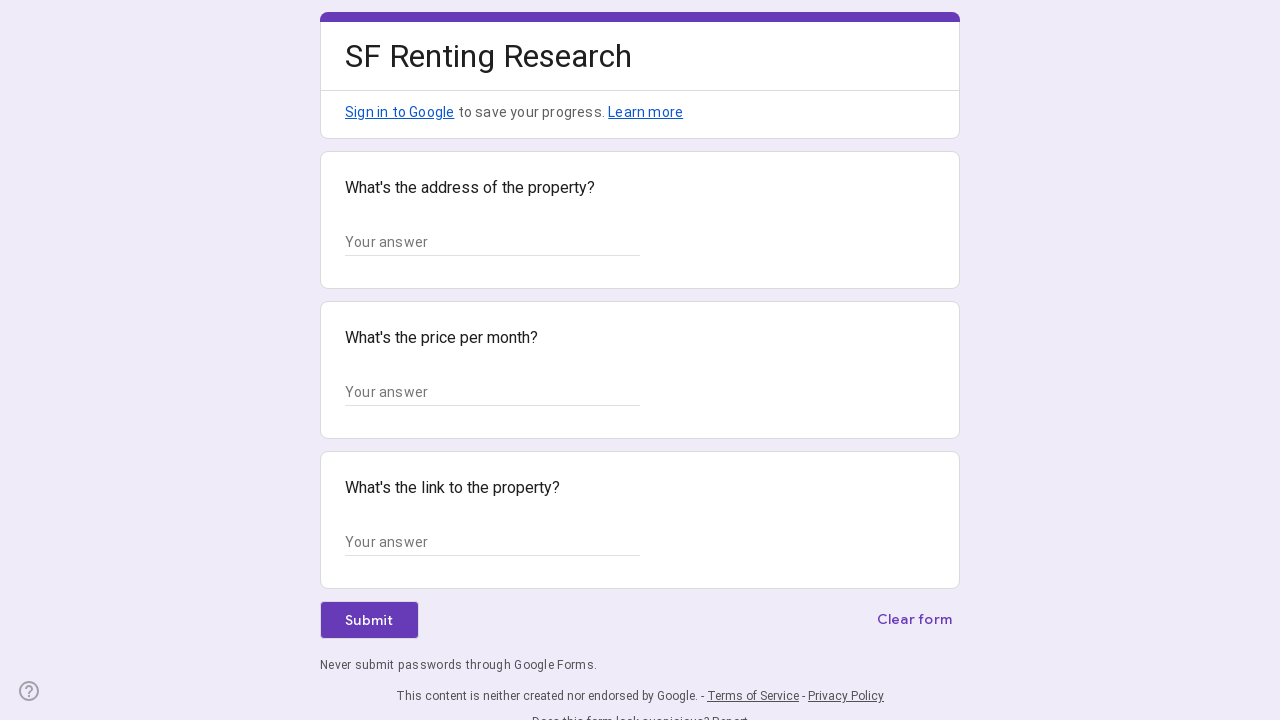

Form inputs loaded for entry 1
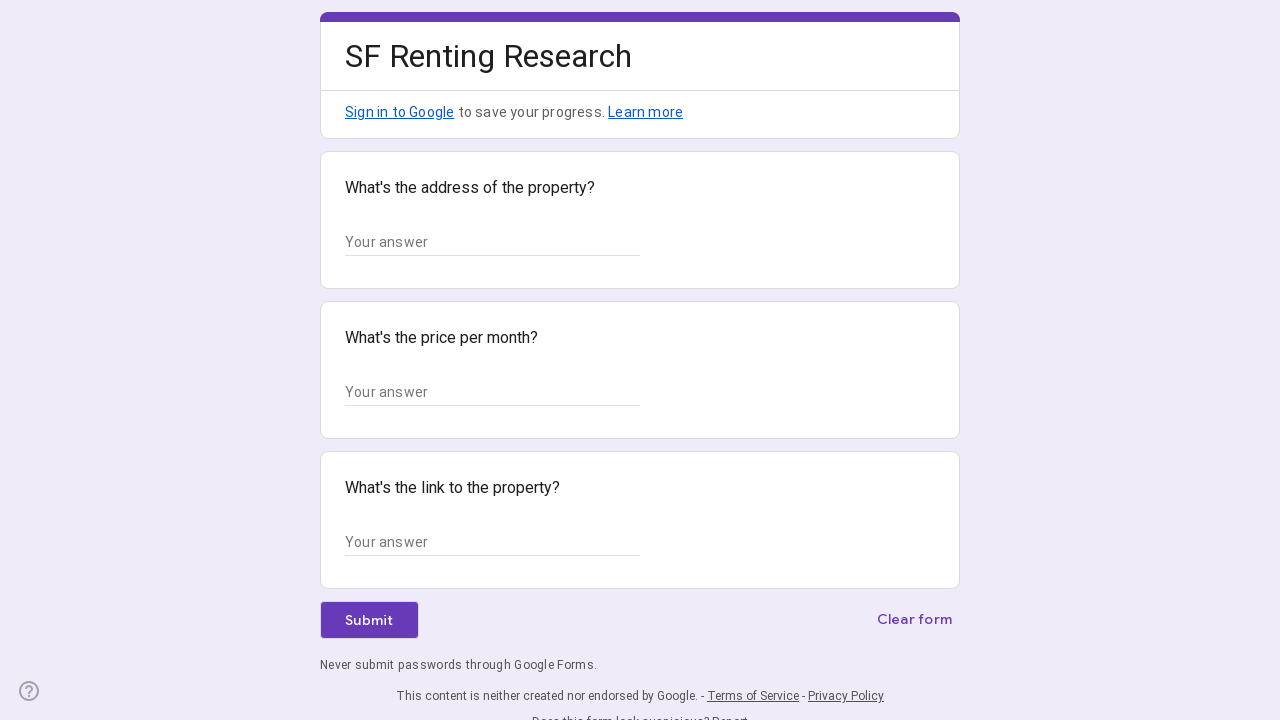

Retrieved all input fields (3 inputs found)
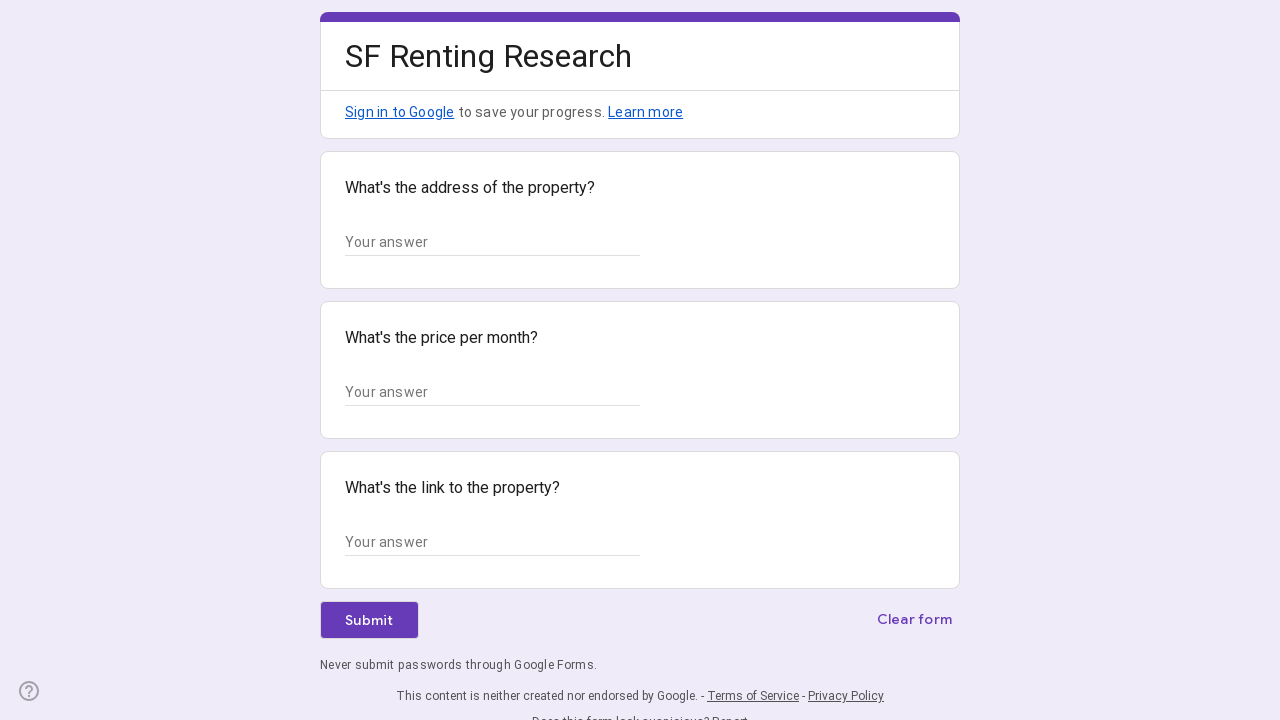

Clicked address input field at (492, 242) on div > div > div > input >> nth=0
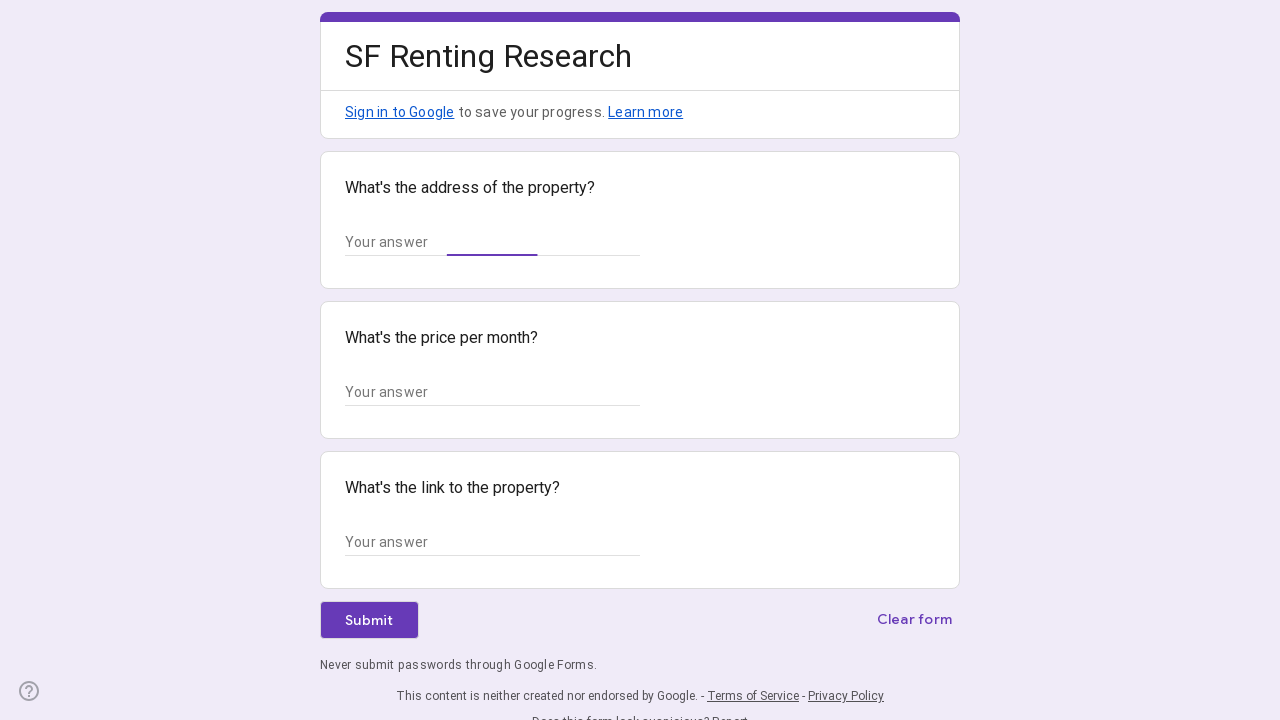

Filled address field with '123 Main Street, New York, NY 10001' on div > div > div > input >> nth=0
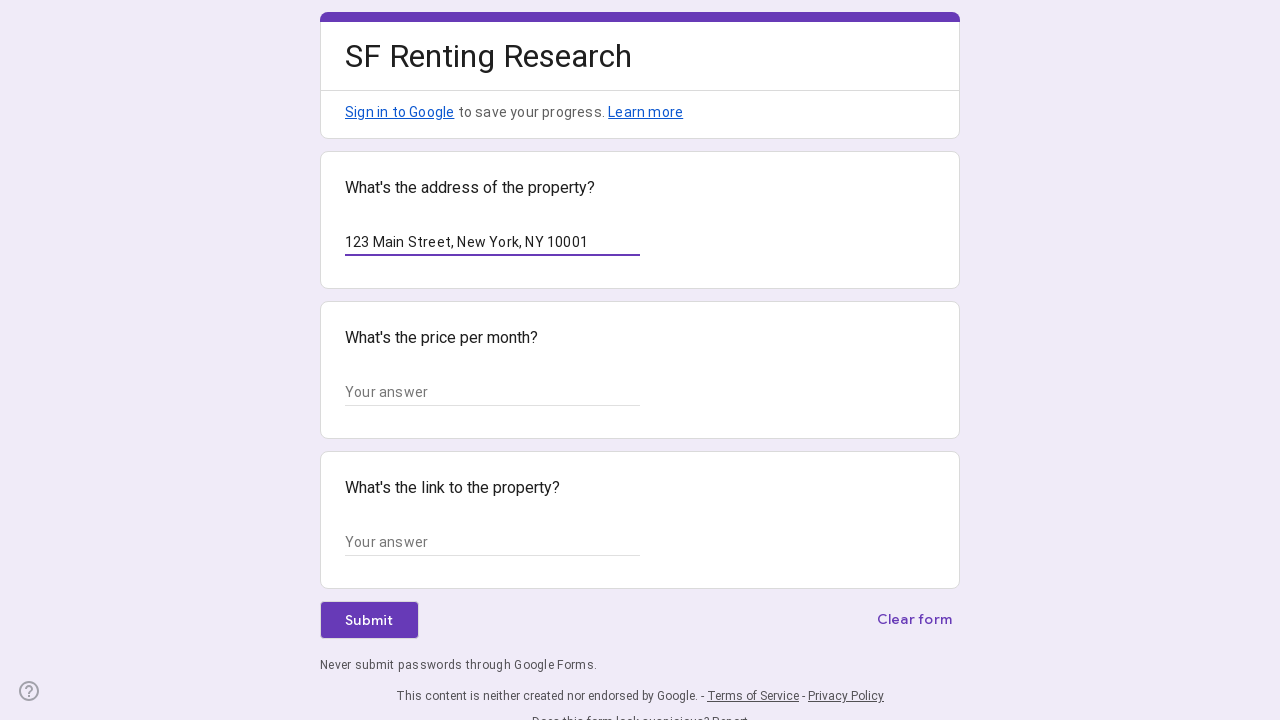

Clicked price input field at (492, 392) on div > div > div > input >> nth=1
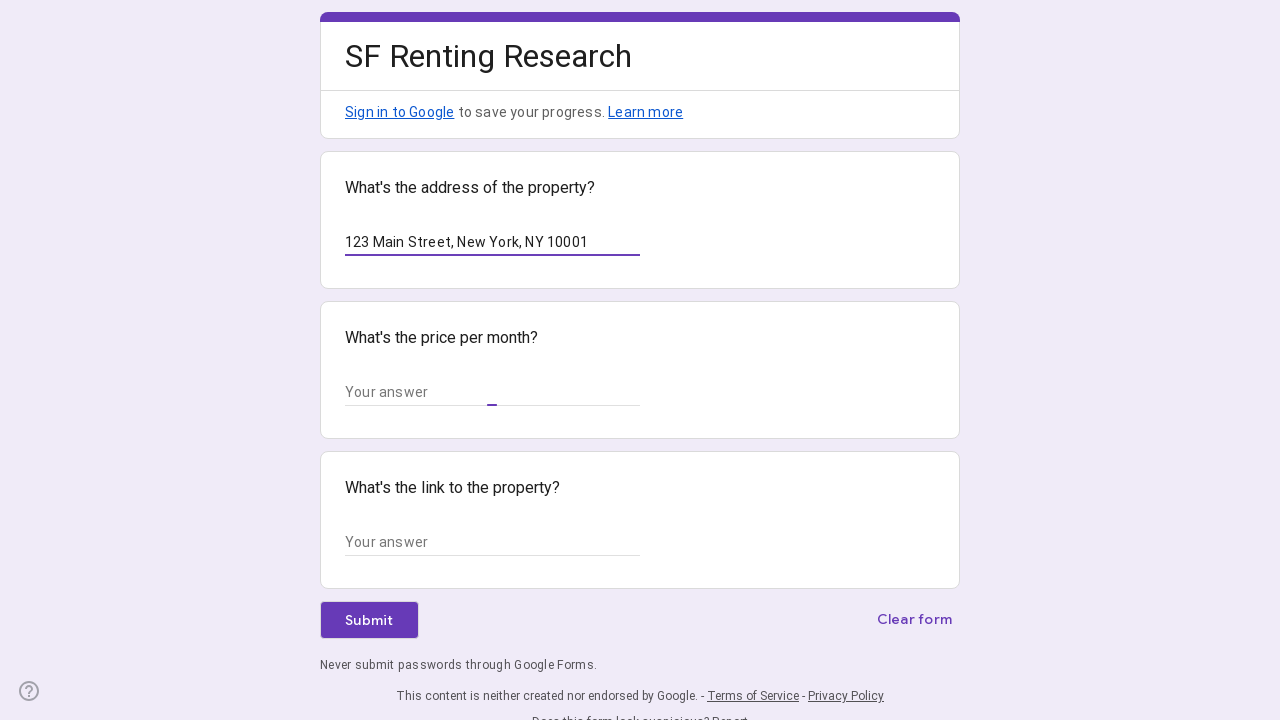

Filled price field with '$1,500/month' on div > div > div > input >> nth=1
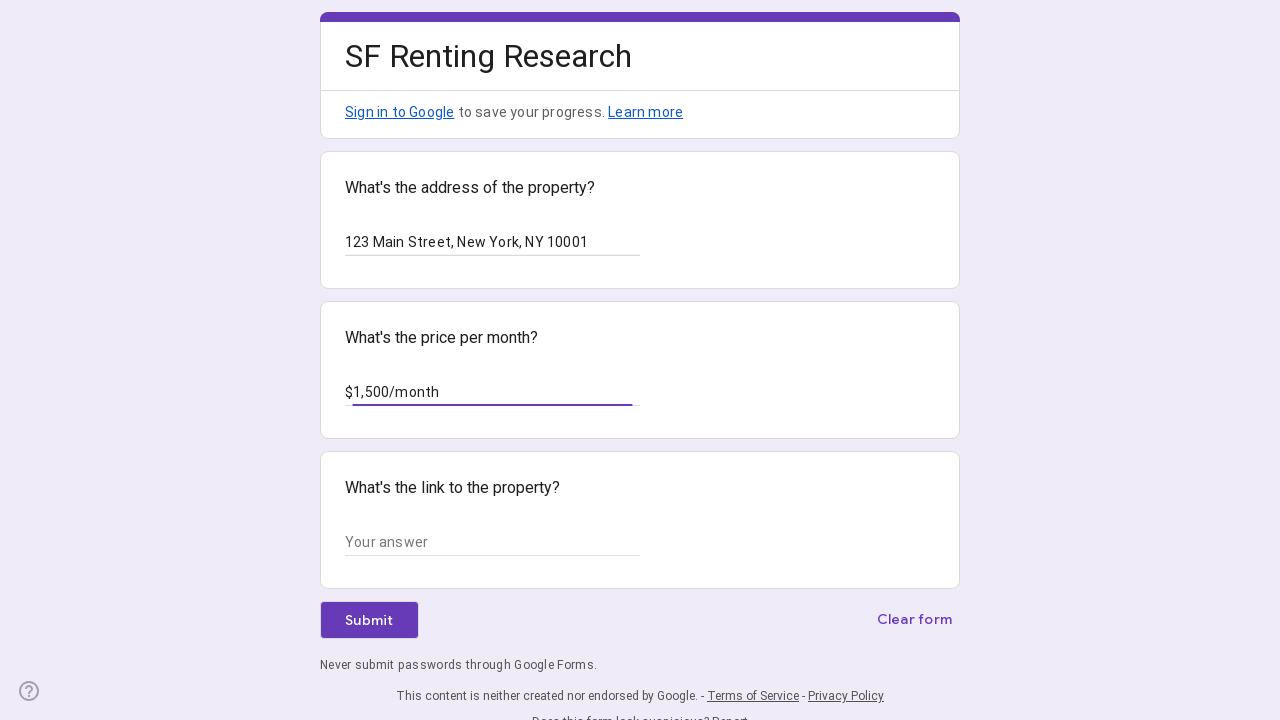

Clicked link input field at (492, 542) on div > div > div > input >> nth=2
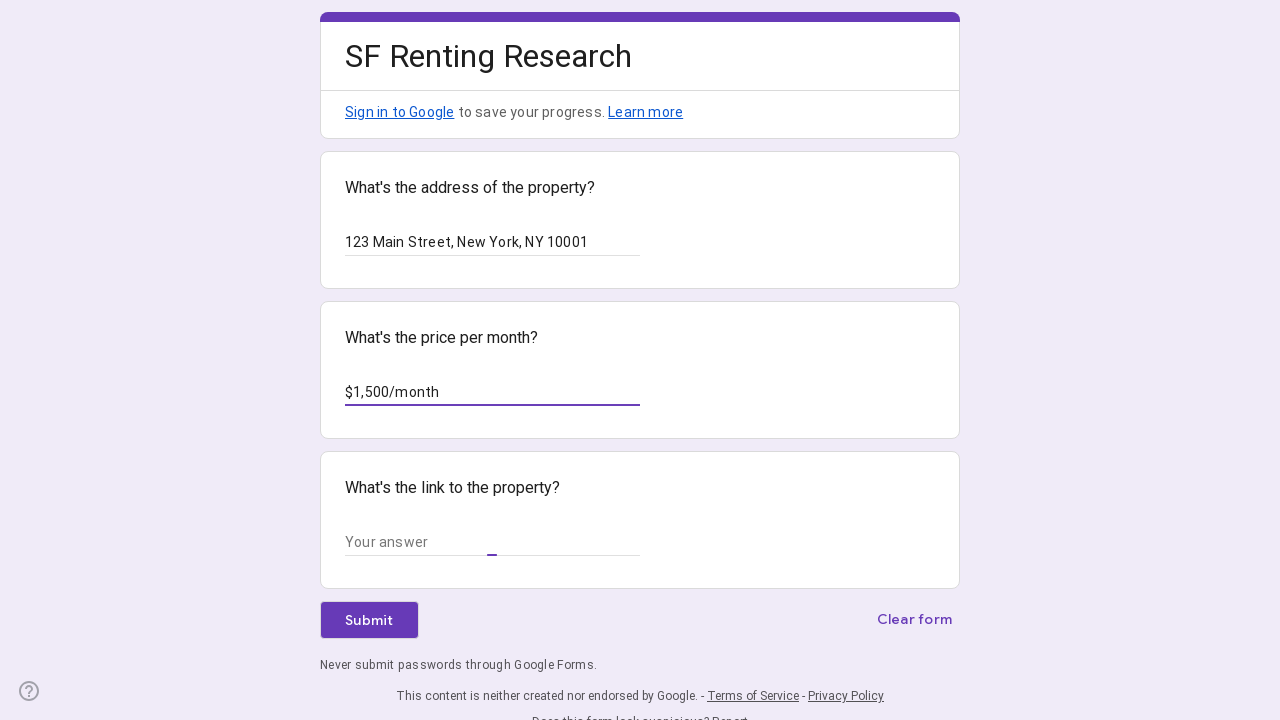

Filled link field with 'https://example.com/listing/123' on div > div > div > input >> nth=2
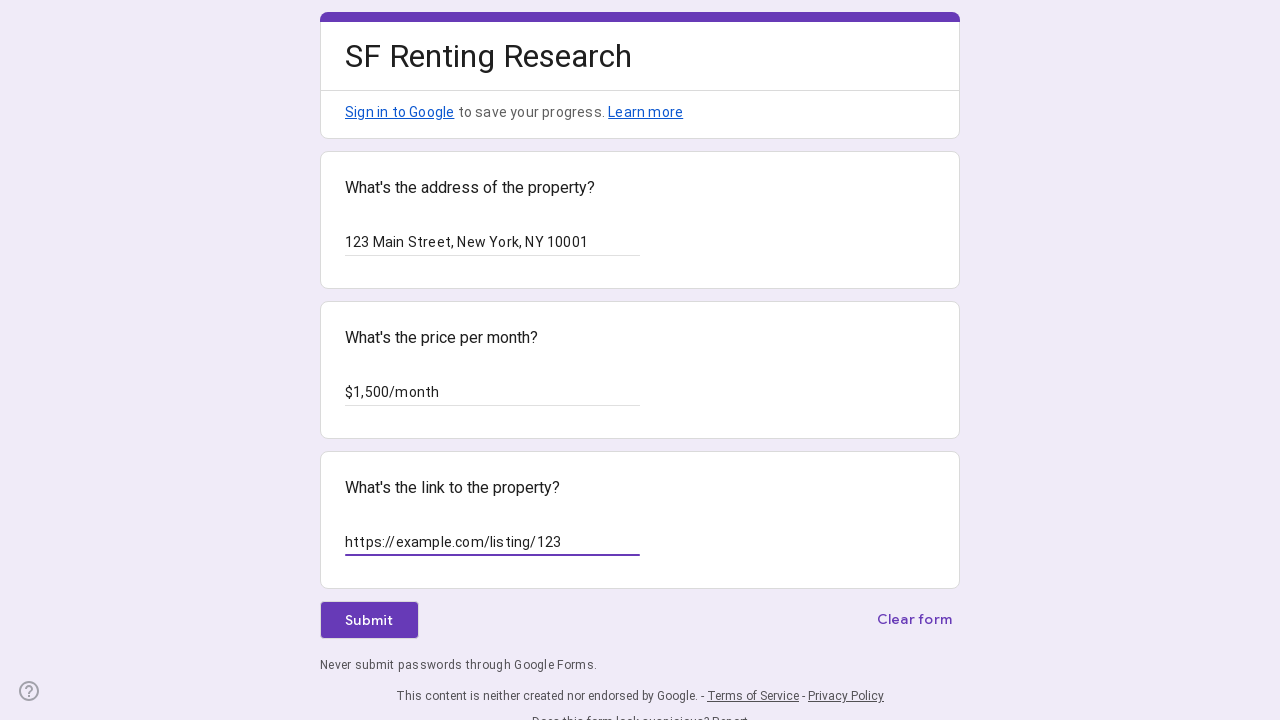

Clicked submit button for entry 1 at (369, 620) on span.l4V7wb.Fxmcue
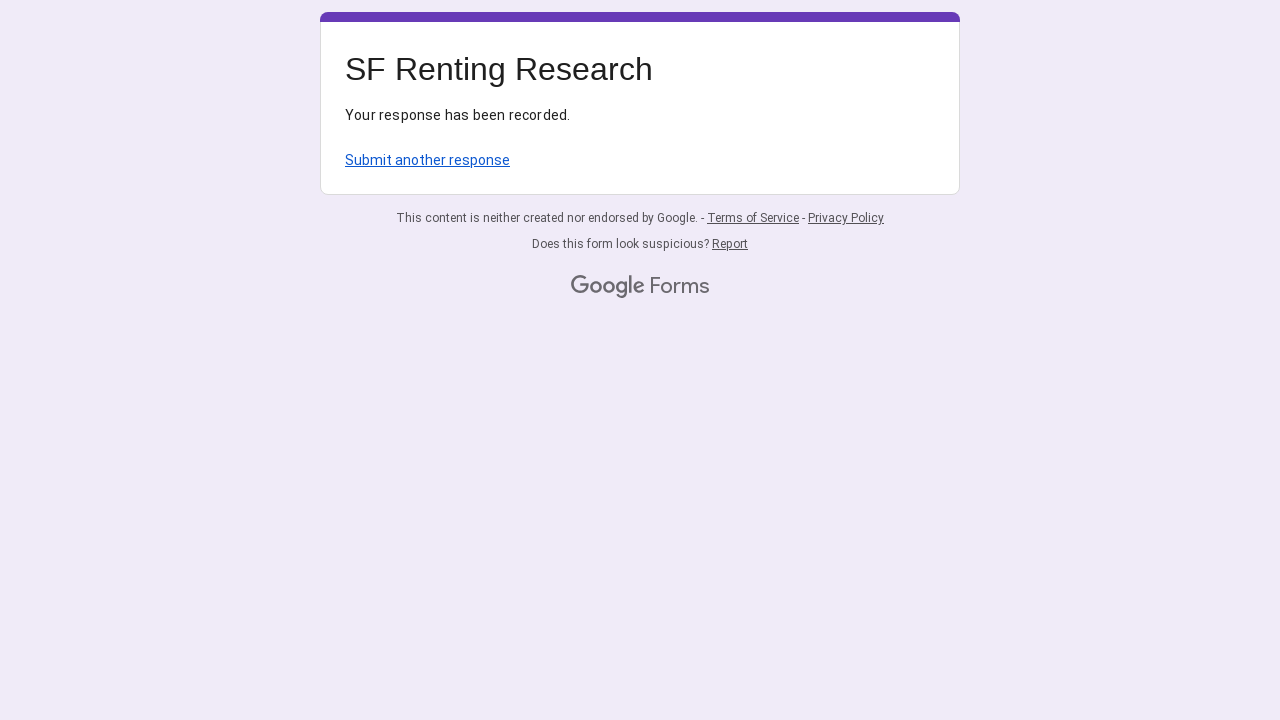

Form submission completed
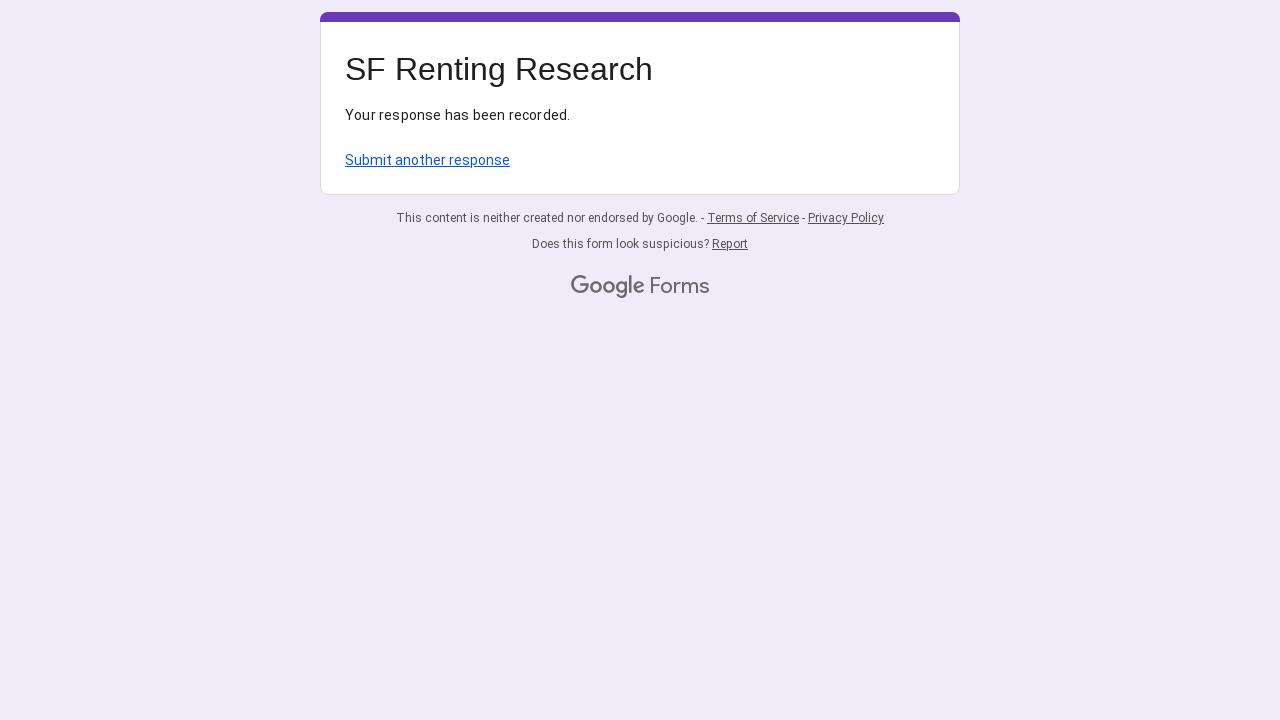

Clicked 'Submit another response' link at (428, 160) on .c2gzEf a
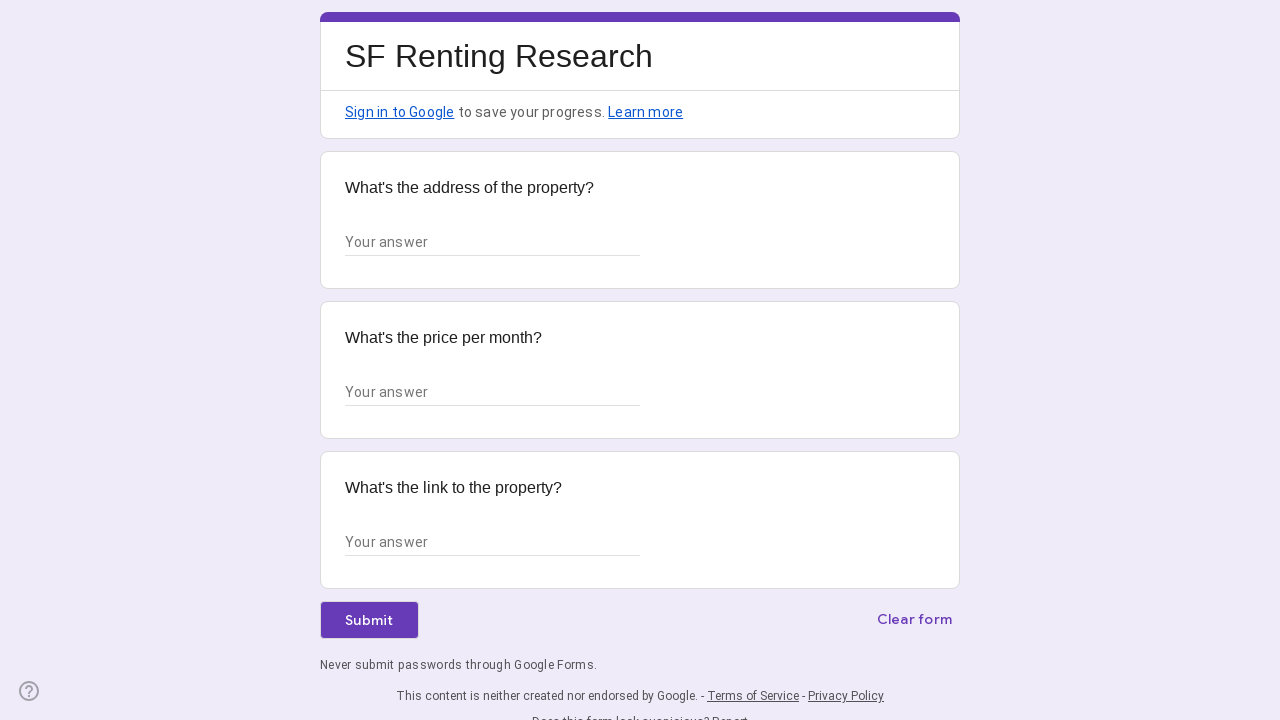

New form loaded and ready for next entry
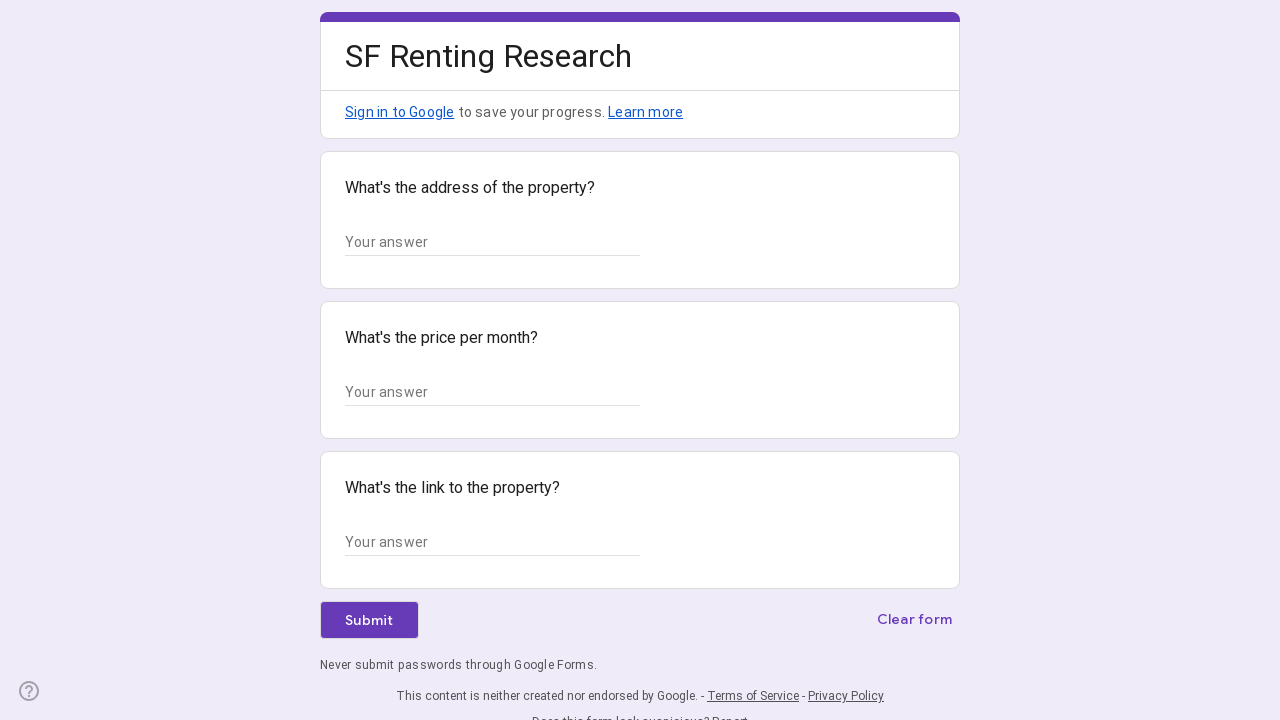

Form inputs loaded for entry 2
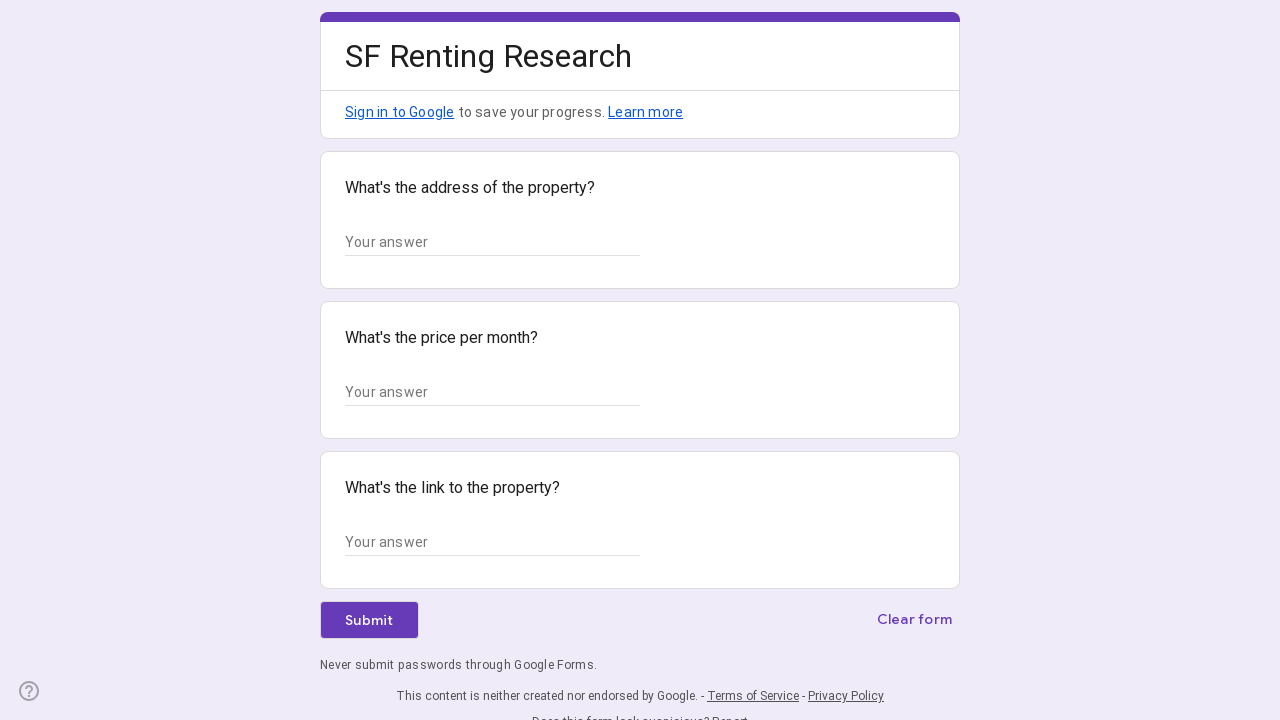

Retrieved all input fields (3 inputs found)
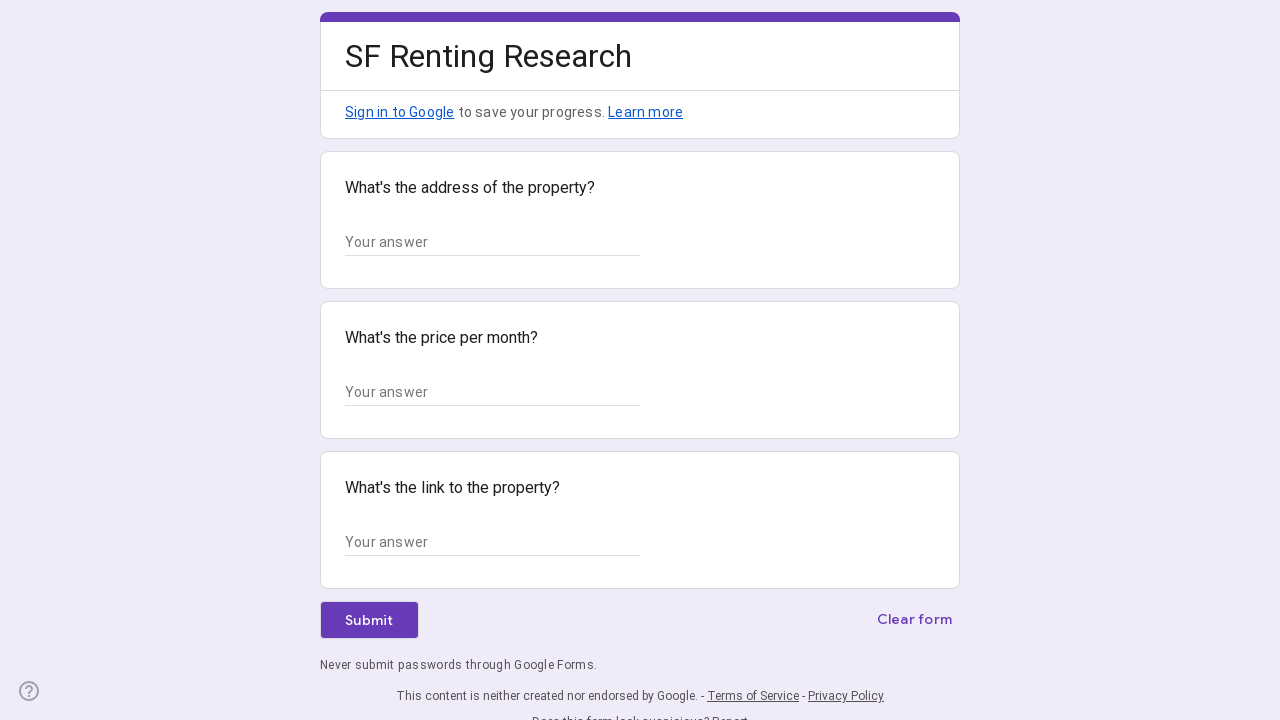

Clicked address input field at (492, 242) on div > div > div > input >> nth=0
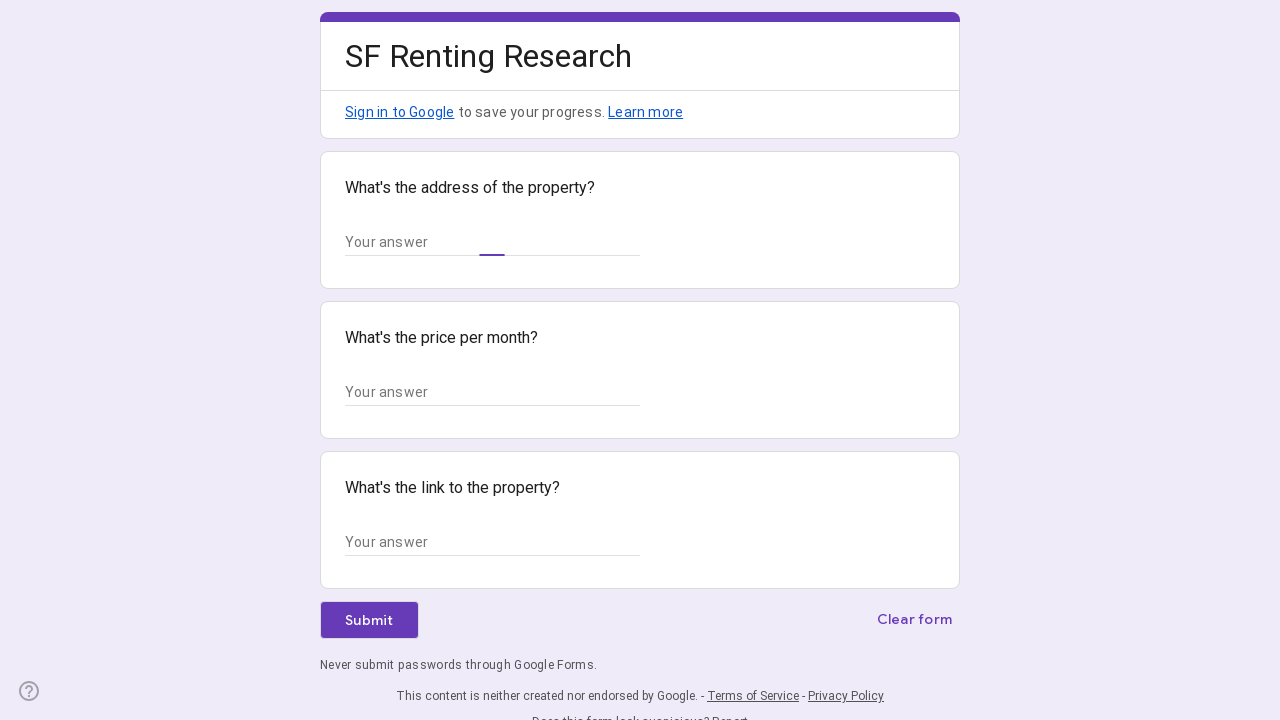

Filled address field with '456 Oak Avenue, Los Angeles, CA 90001' on div > div > div > input >> nth=0
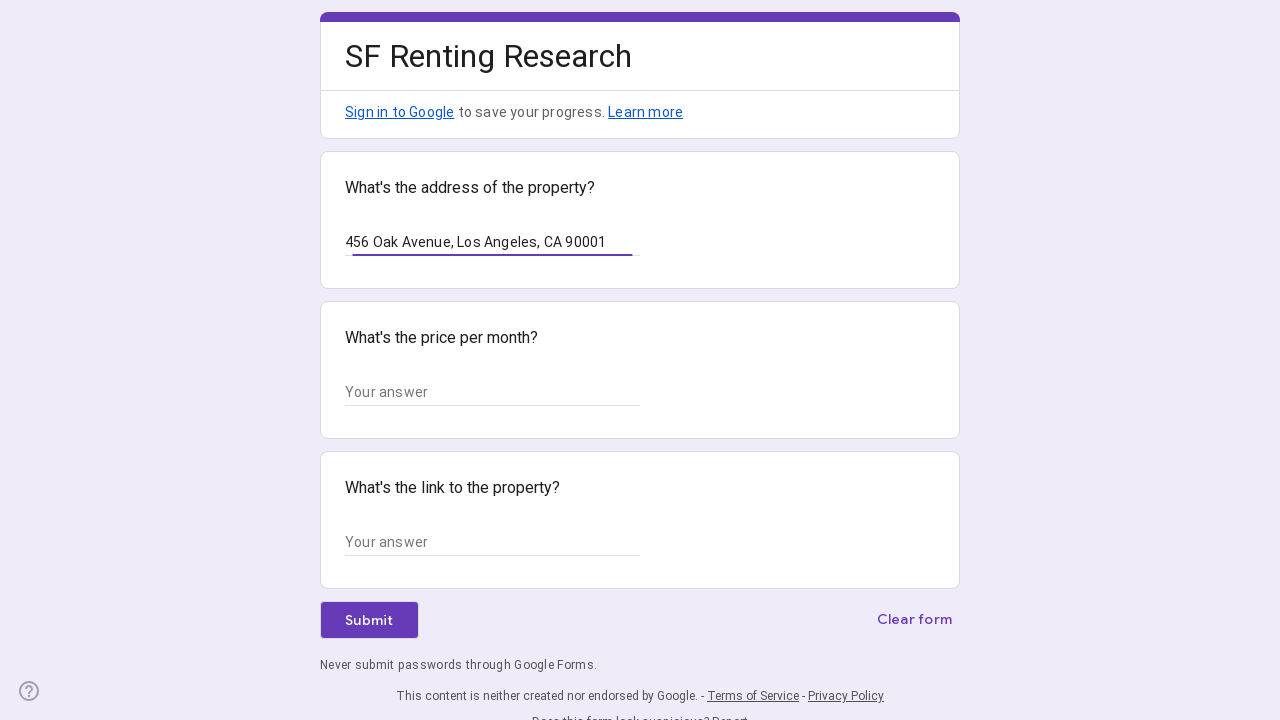

Clicked price input field at (492, 392) on div > div > div > input >> nth=1
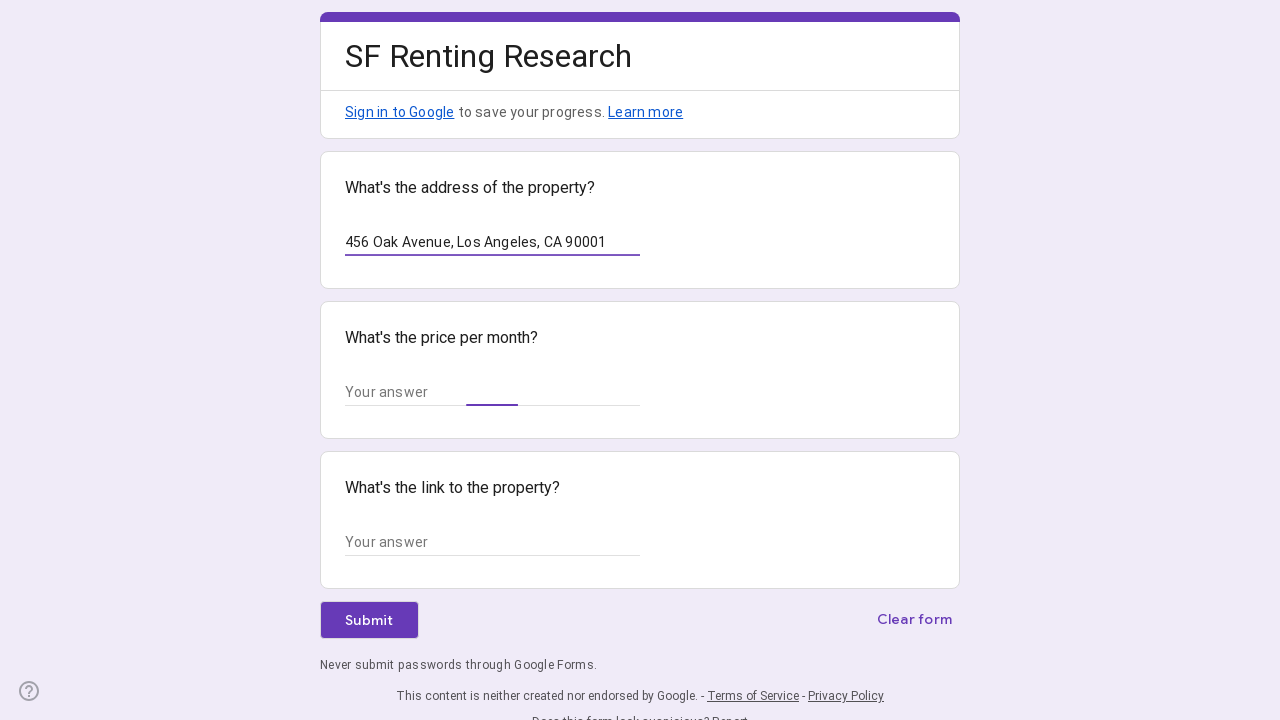

Filled price field with '$2,200/month' on div > div > div > input >> nth=1
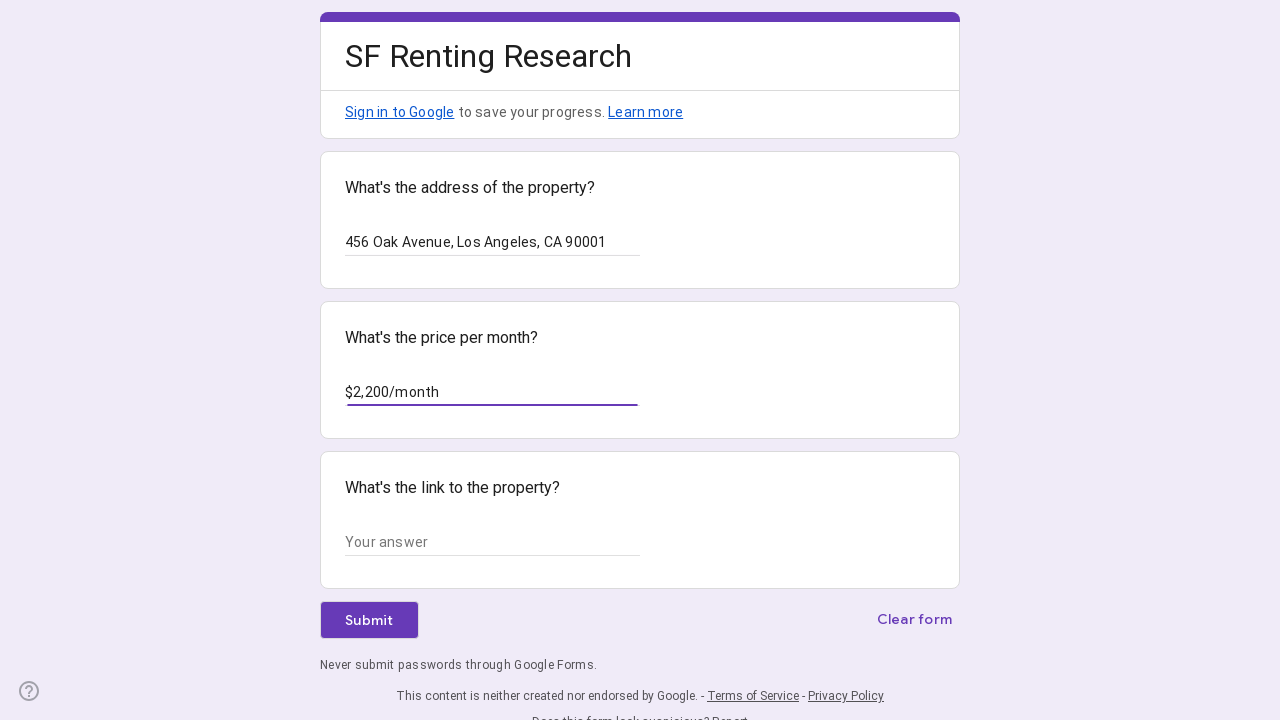

Clicked link input field at (492, 542) on div > div > div > input >> nth=2
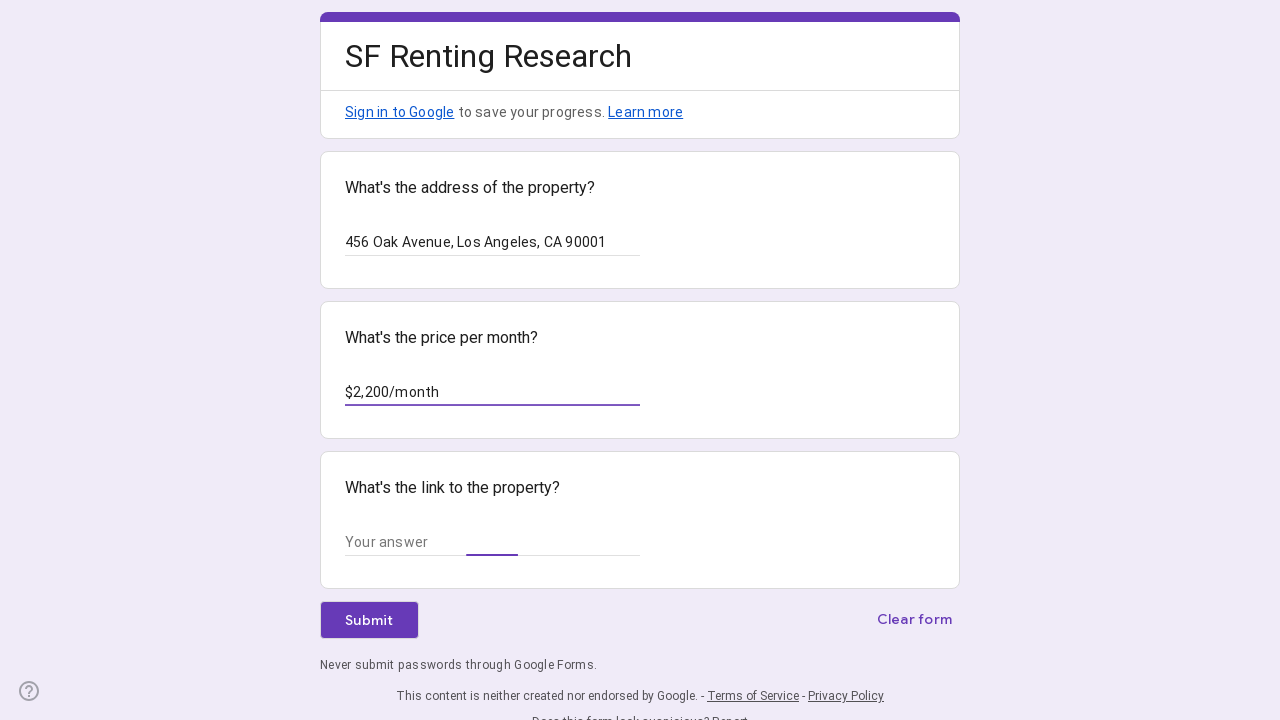

Filled link field with 'https://example.com/listing/456' on div > div > div > input >> nth=2
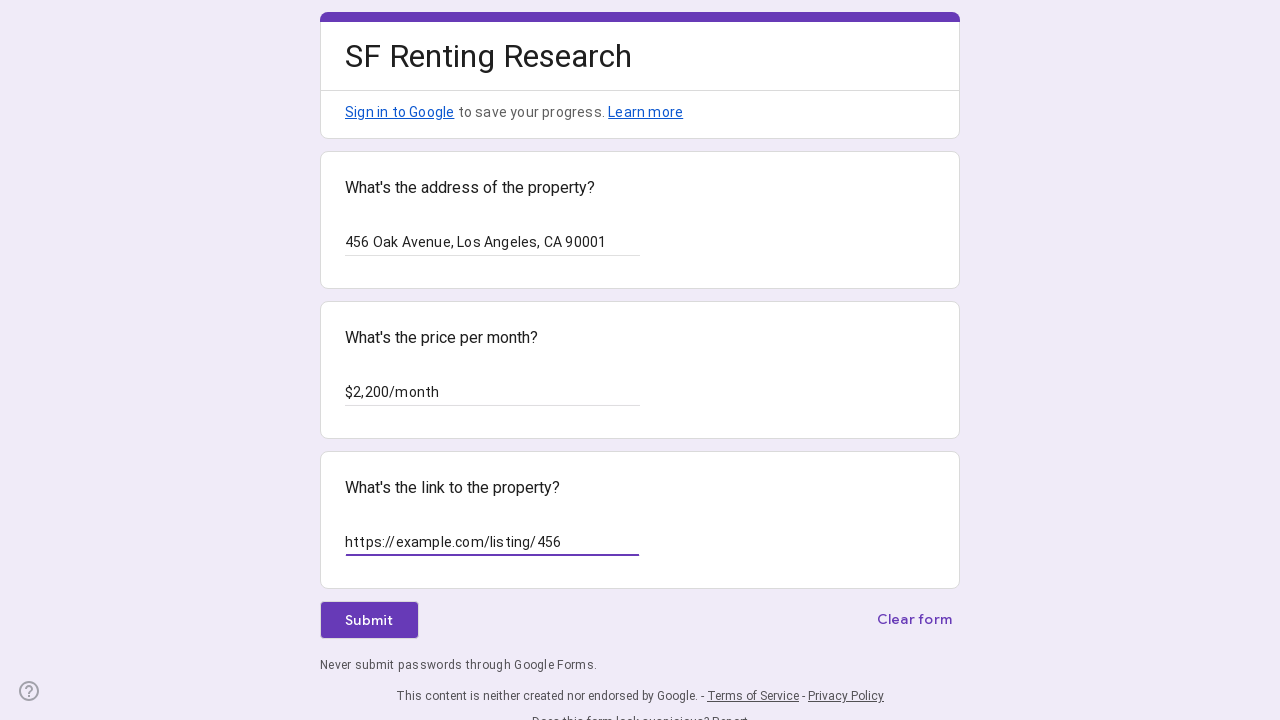

Clicked submit button for entry 2 at (369, 620) on span.l4V7wb.Fxmcue
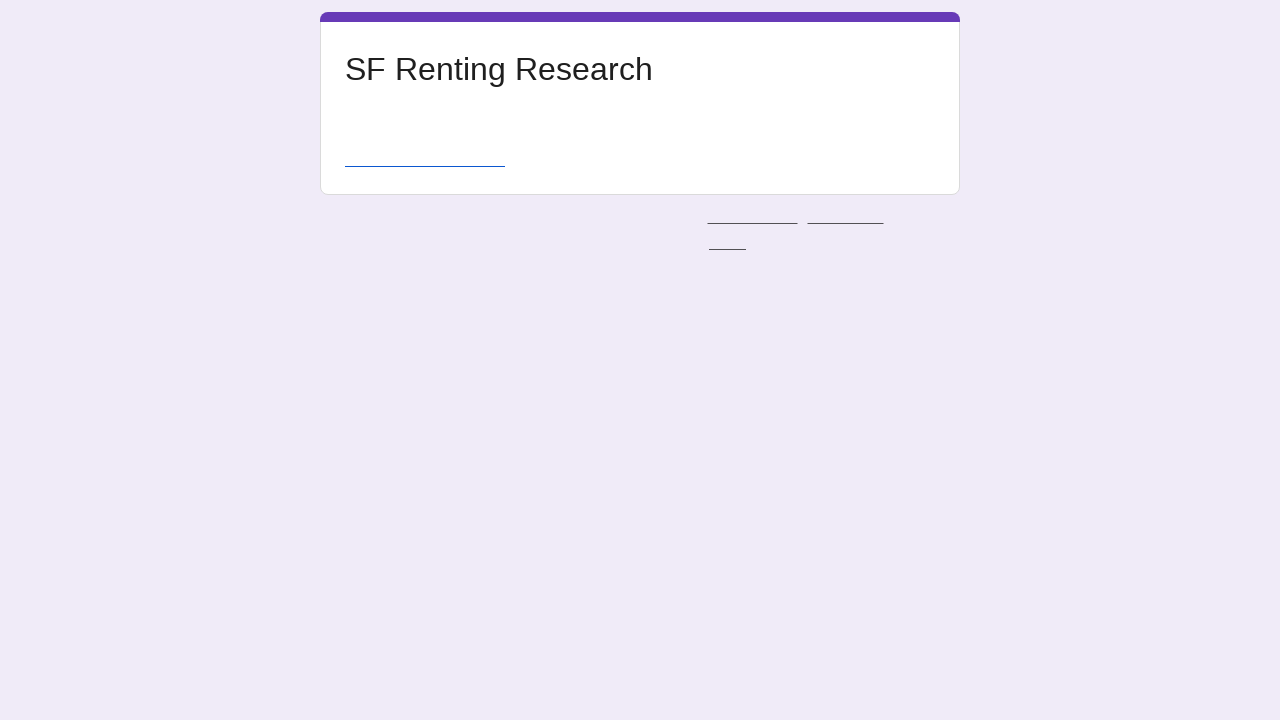

Form submission completed
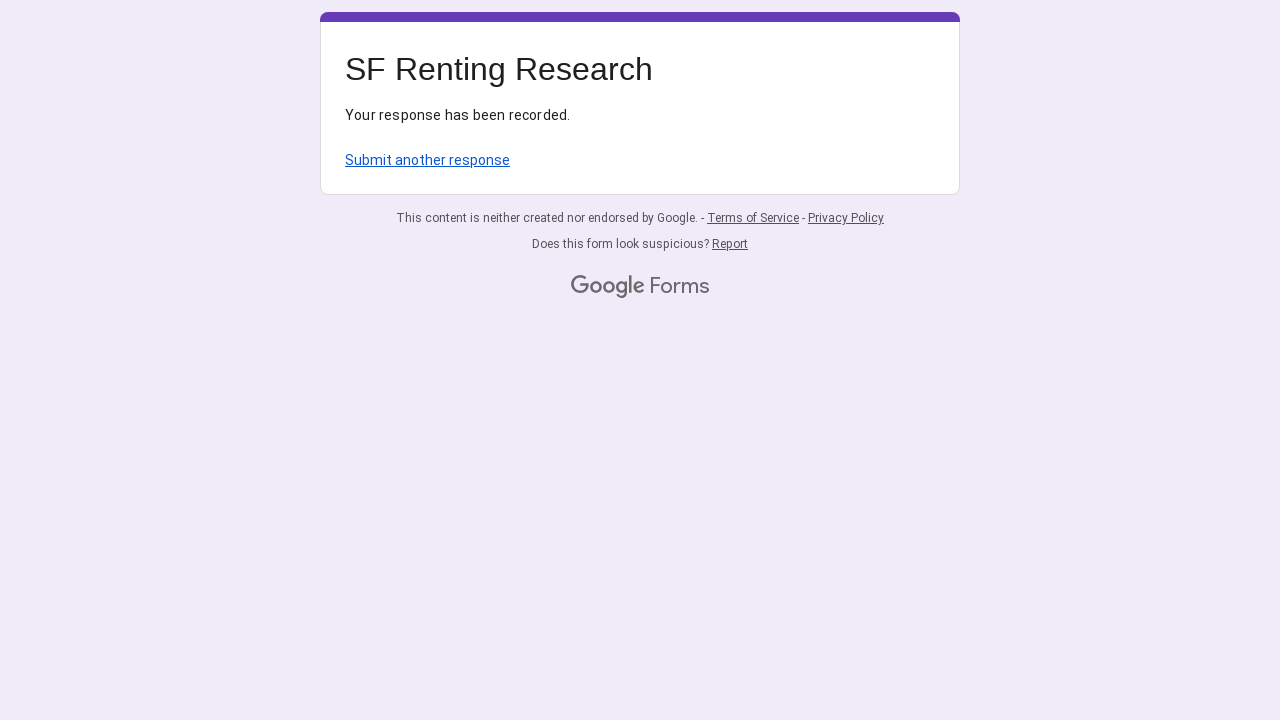

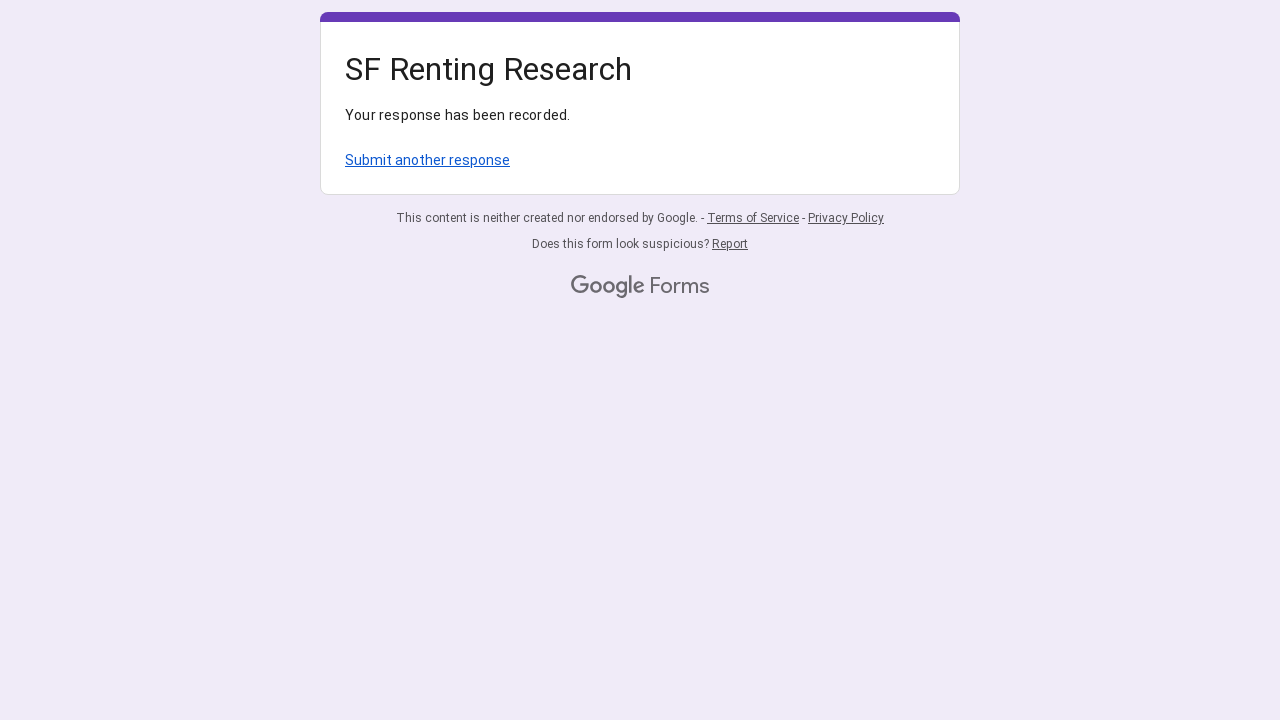